Navigates to the Rava financial page for Argentina's country risk (EMBI) and verifies that the risk data is displayed on the page.

Starting URL: https://www.rava.com/perfil/riesgo%20pais

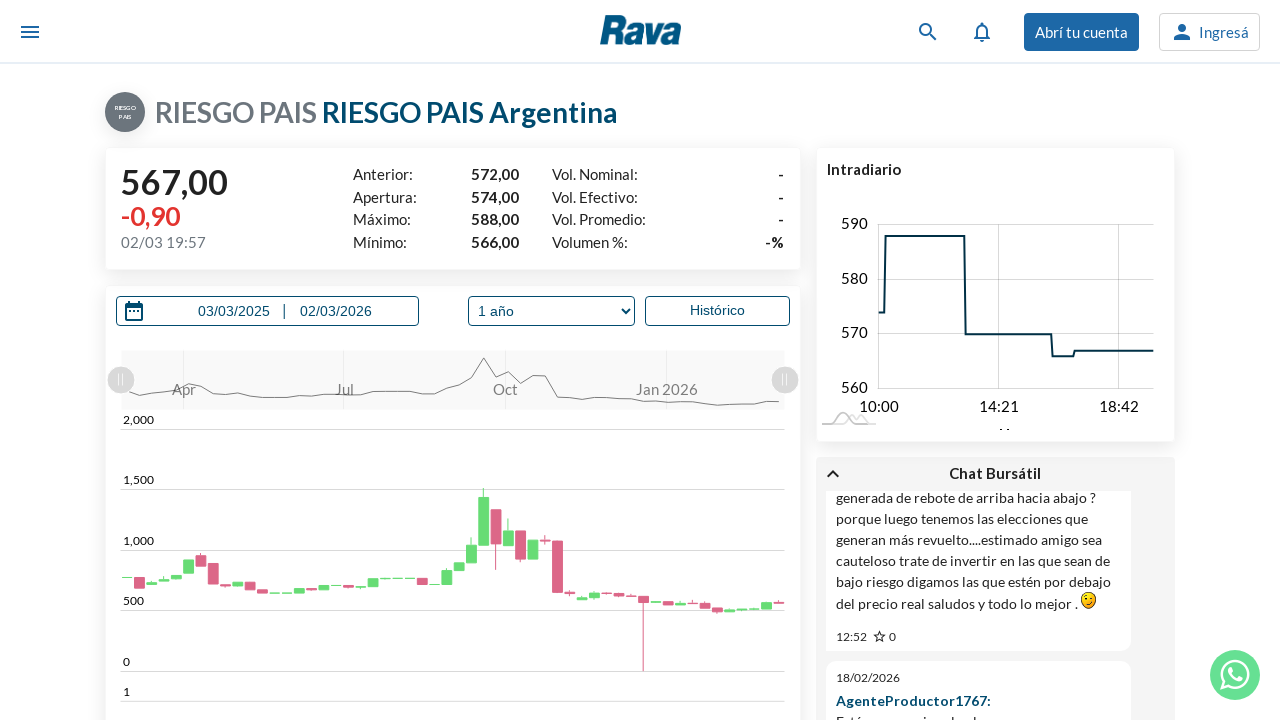

Waited for page to fully load (networkidle state)
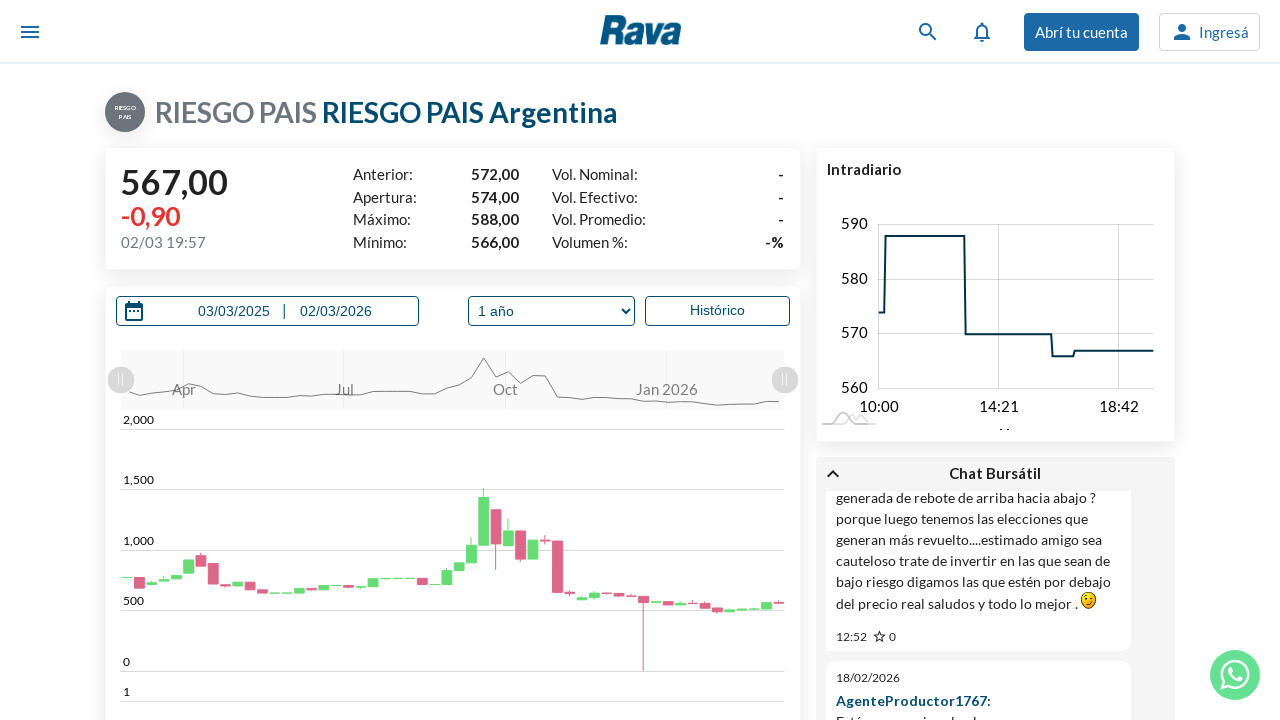

Body content loaded and available
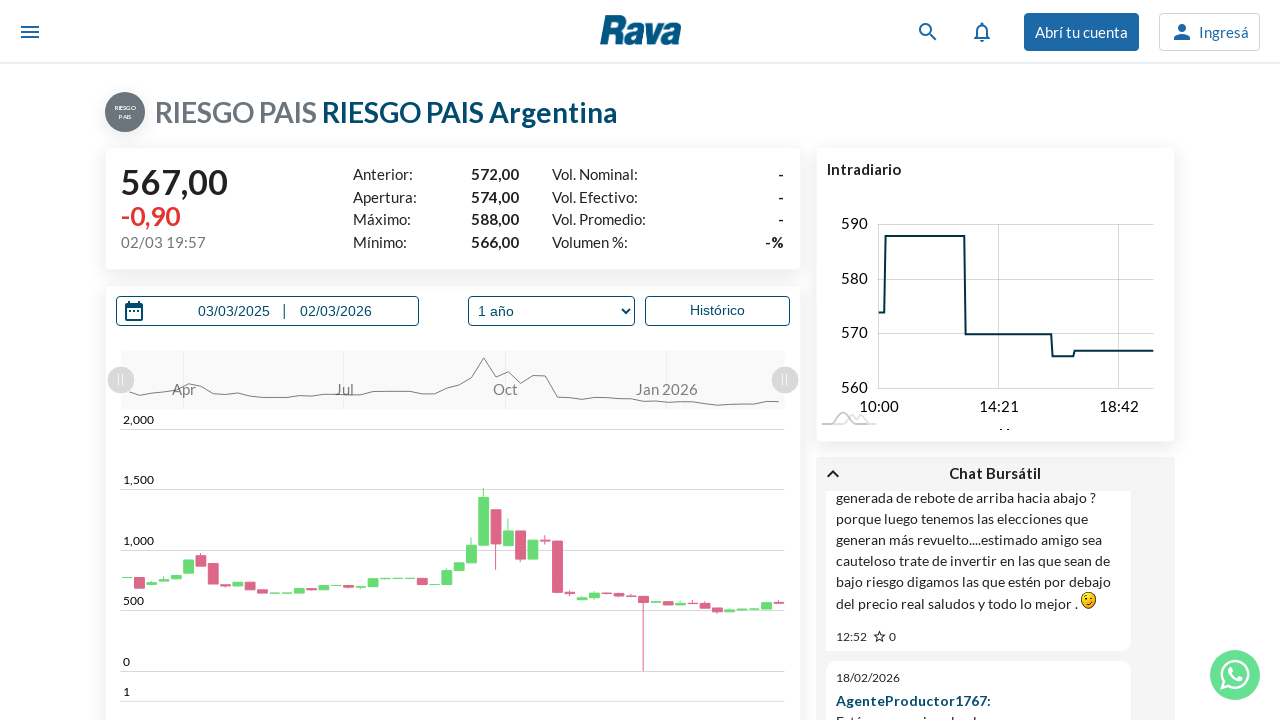

Verified that 'RIESGO PAIS' and 'Argentina' text is displayed on page
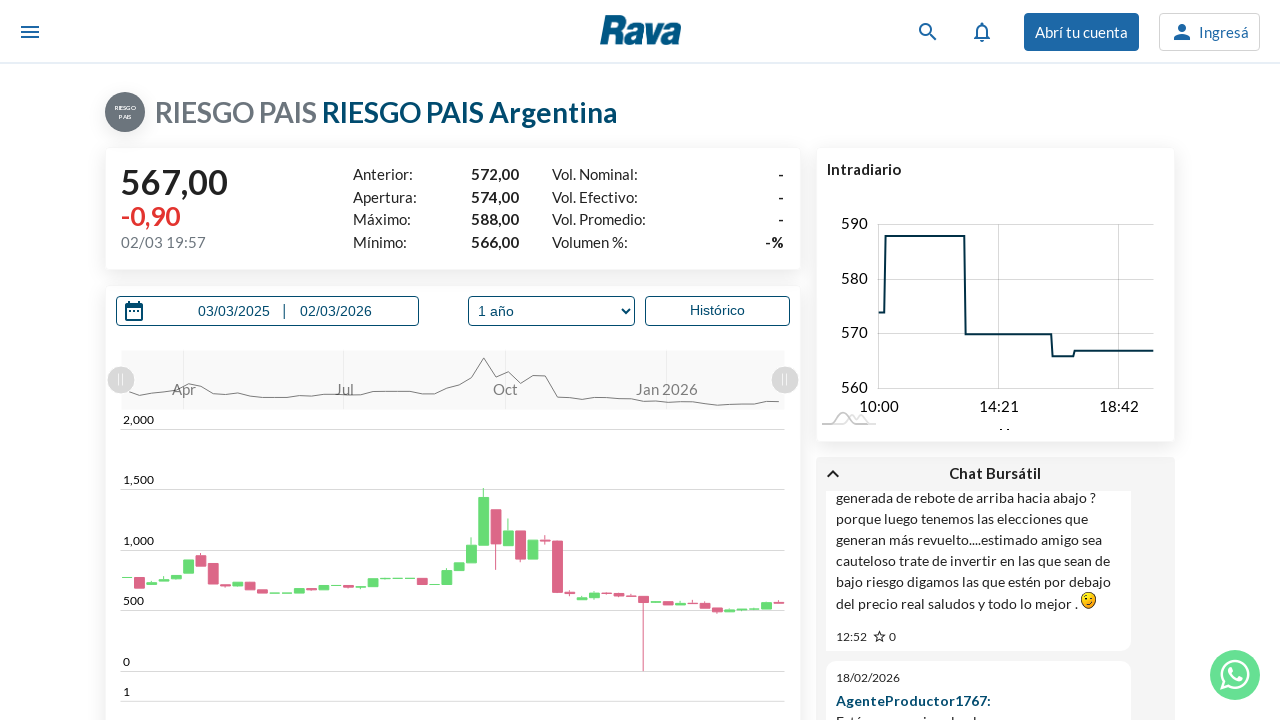

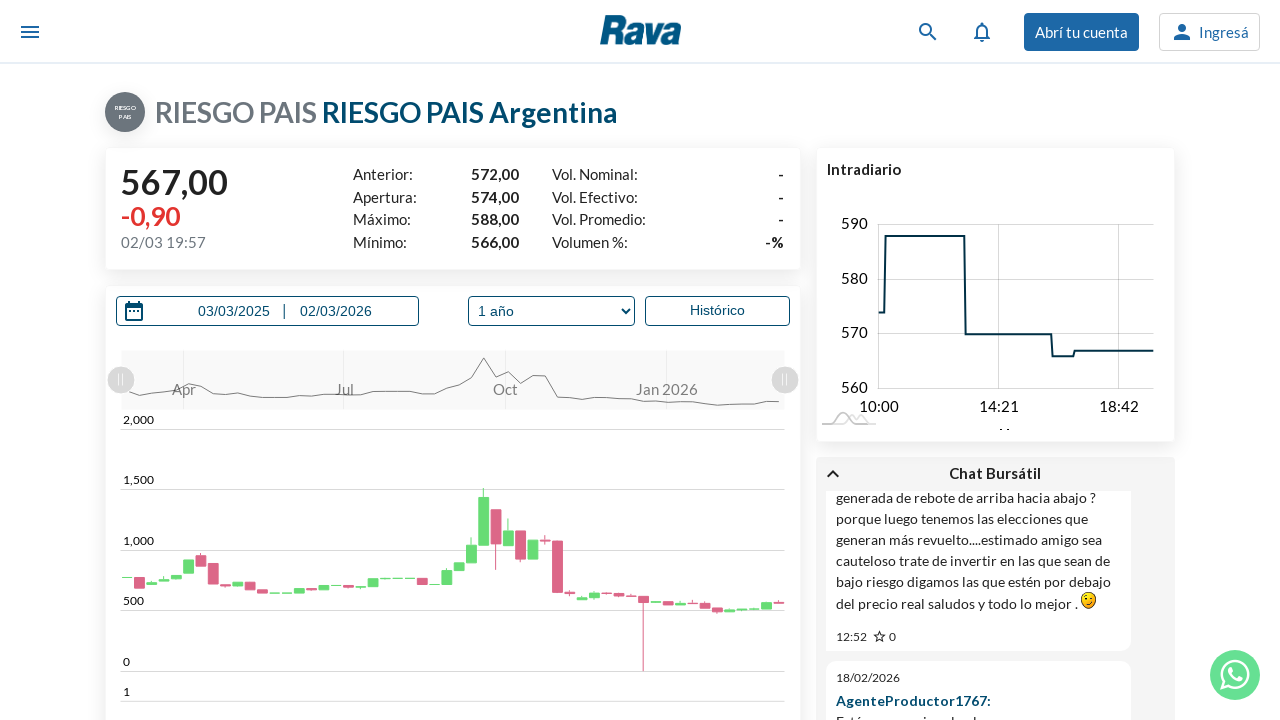